Tests window/tab handling, iframe interaction, and alert handling across multiple pages including filtering content, clicking elements in iframes, and dismissing alerts

Starting URL: https://www.globalsqa.com/demo-site/frames-and-windows/

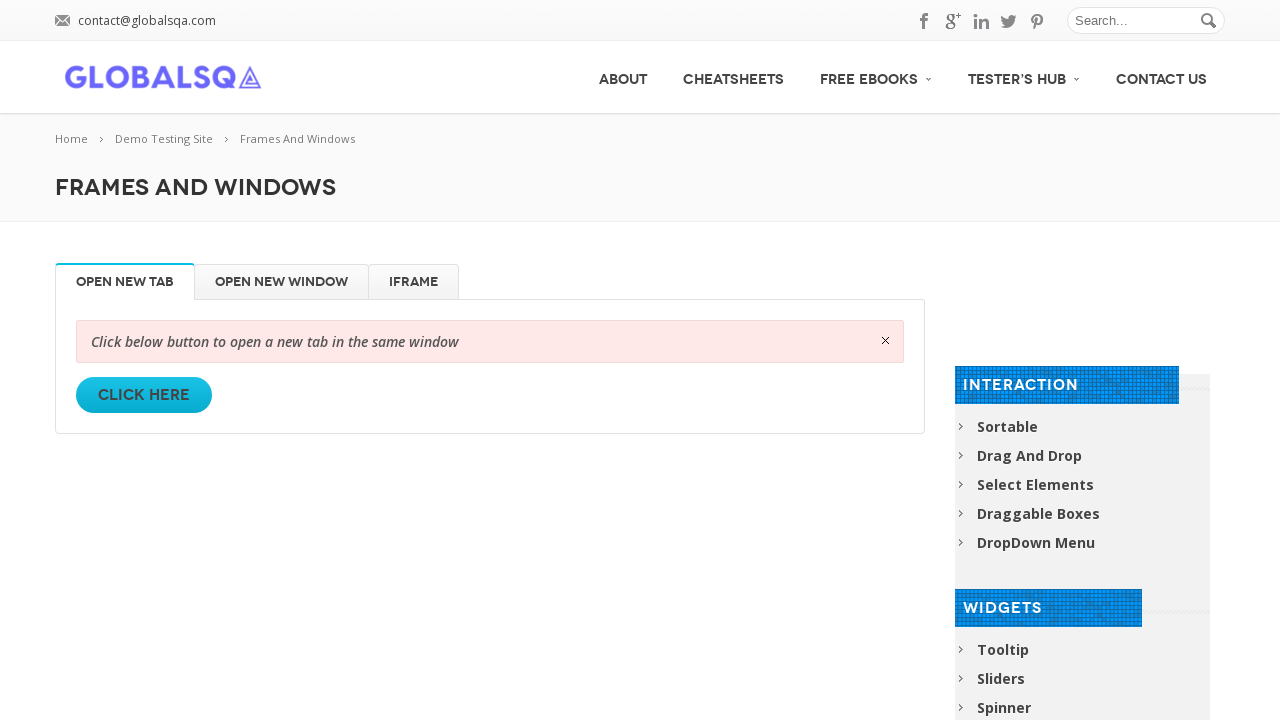

Clicked 'Click Here' link to open new tab at (144, 395) on text=Click Here
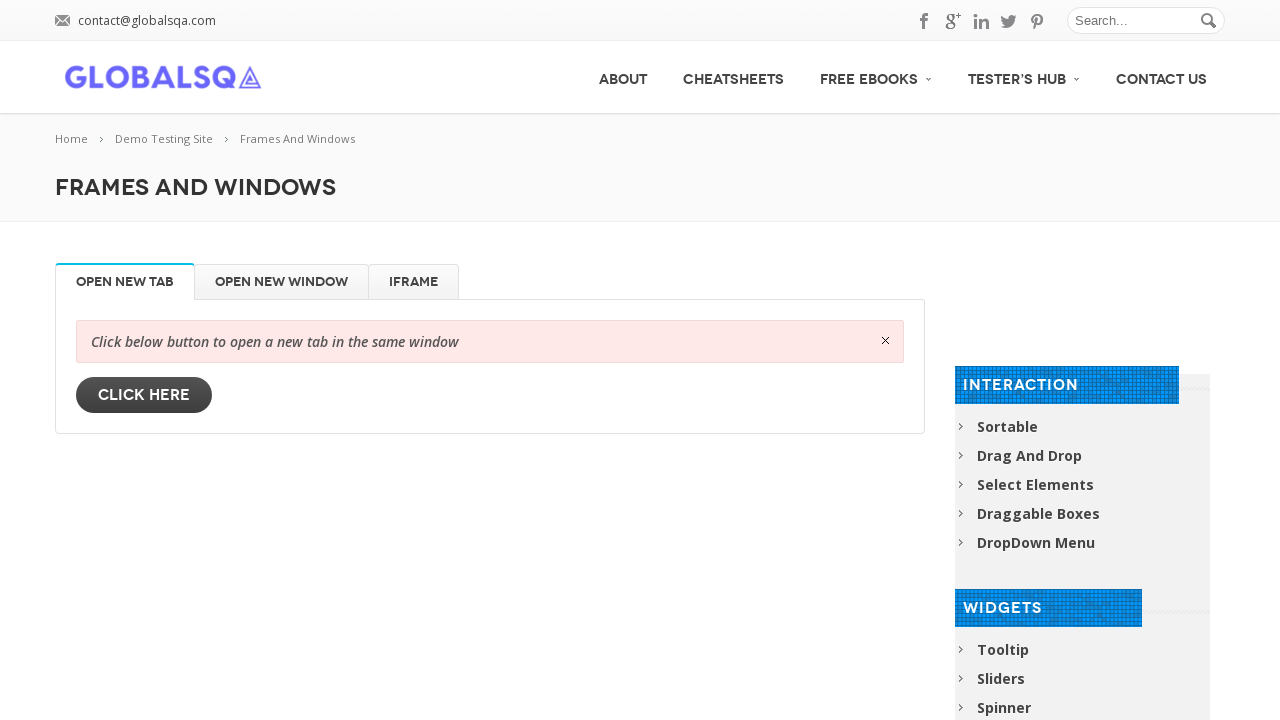

Waited for new tab to open
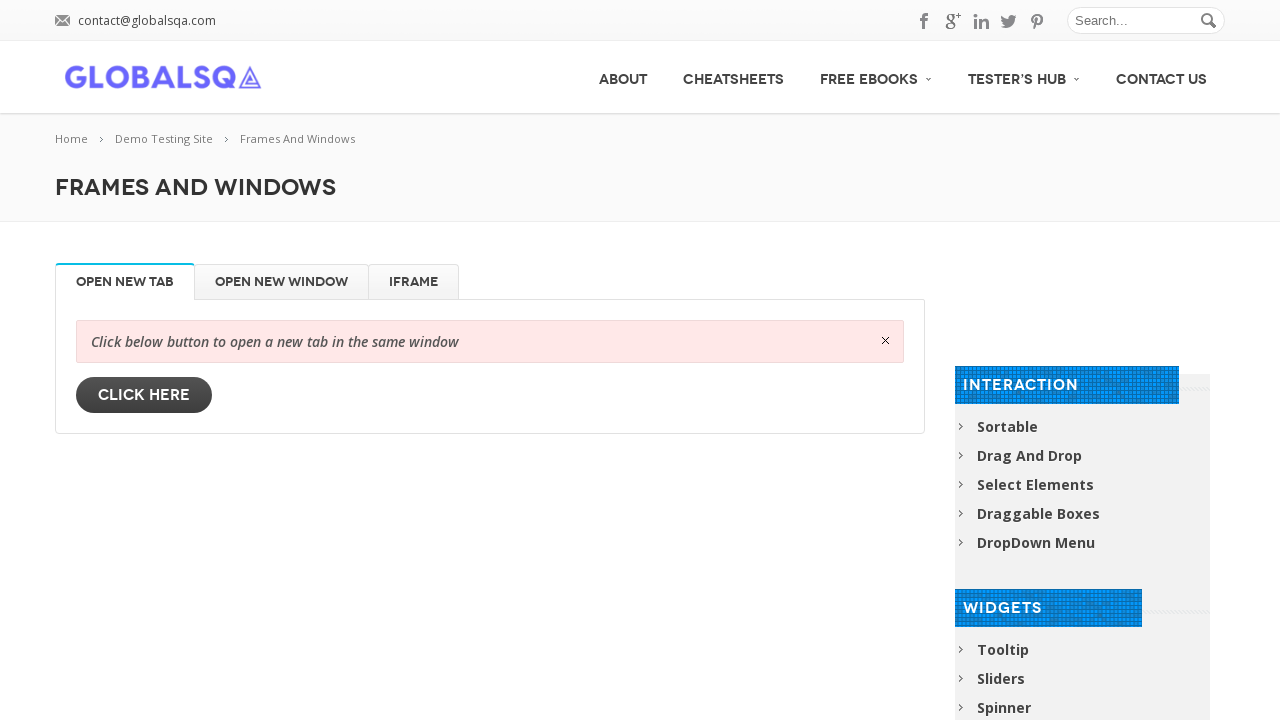

Switched to new tab and brought it to front
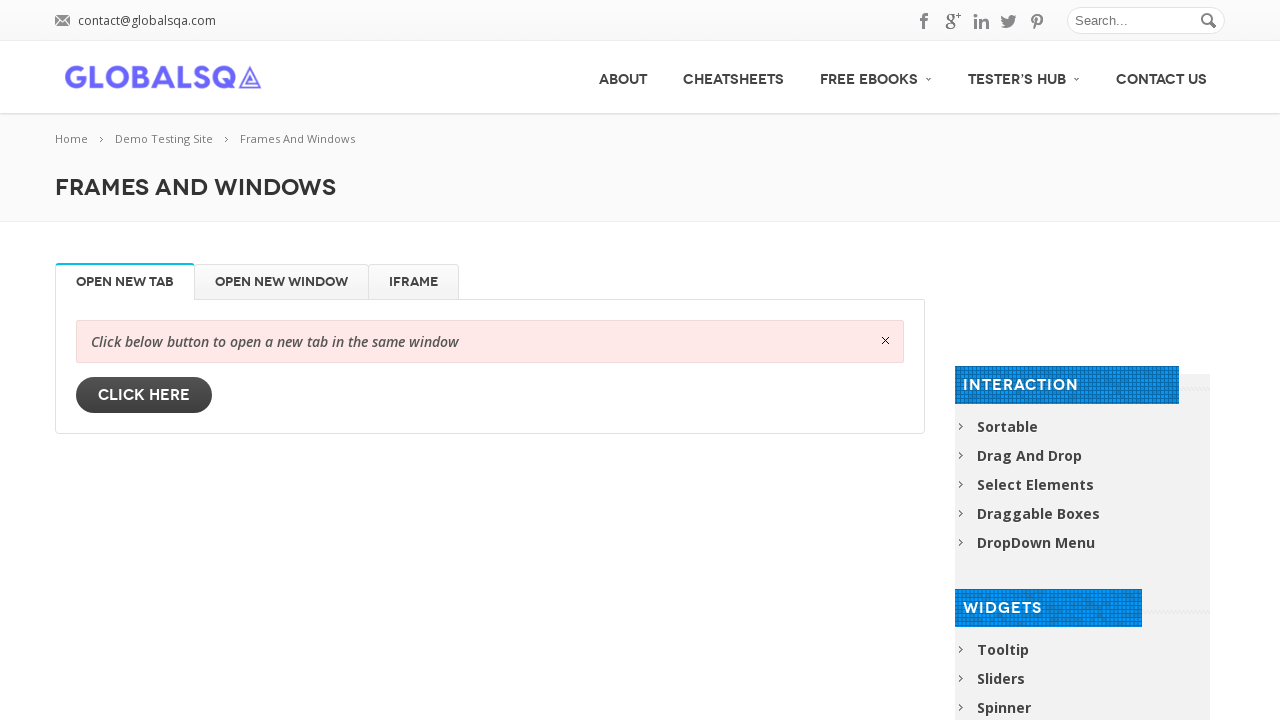

Clicked iFrame element at (414, 282) on #iFrame
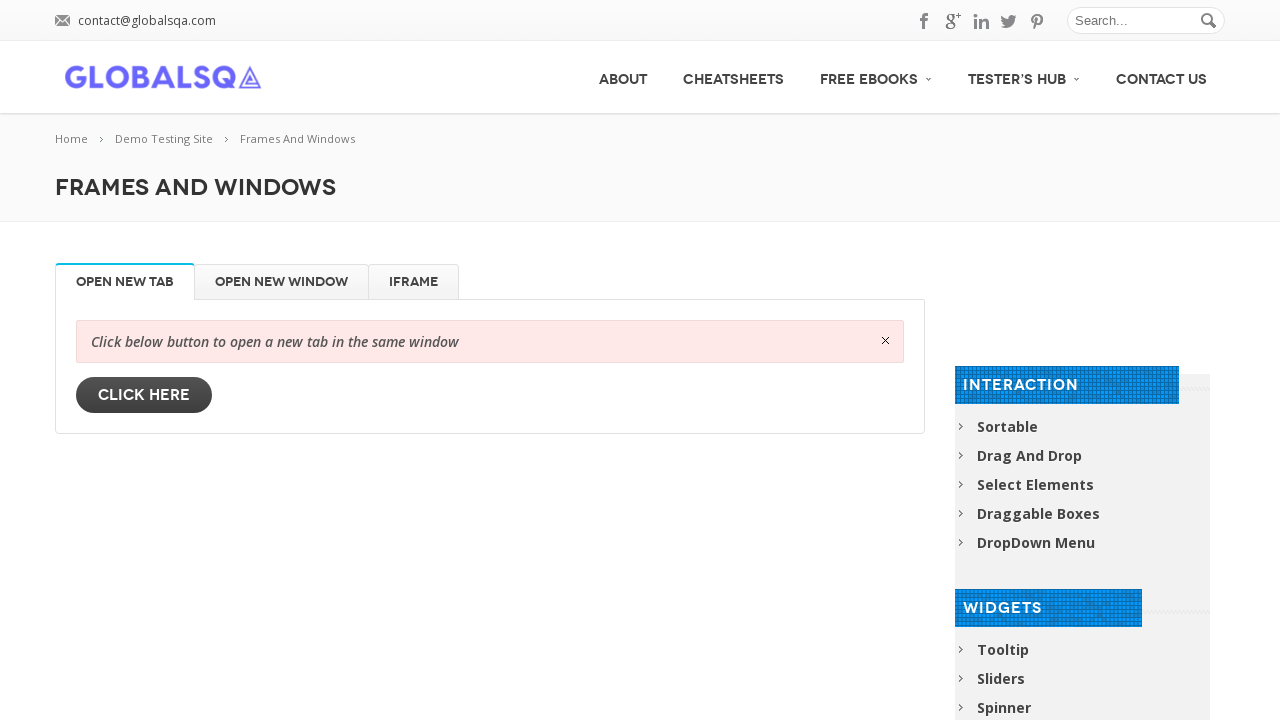

Switched to 'globalSqa' iframe
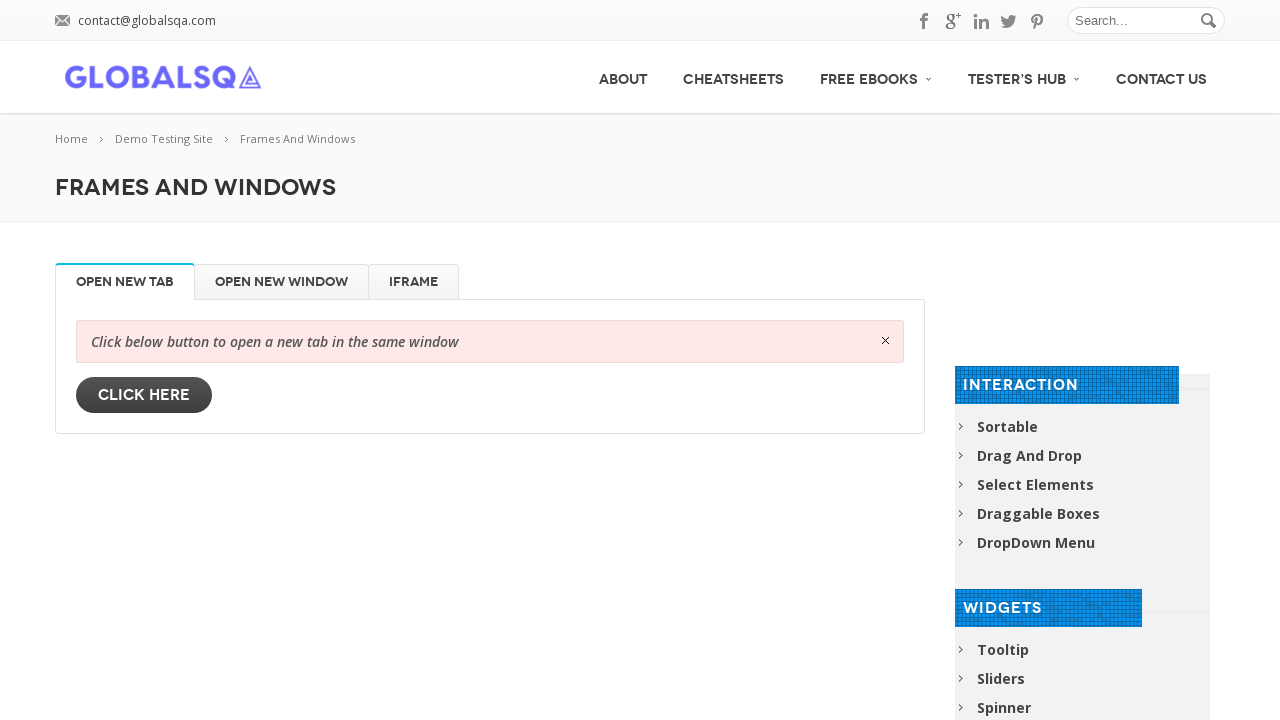

Clicked filter dropdown at (764, 563) on xpath=//span[@id='current_filter']
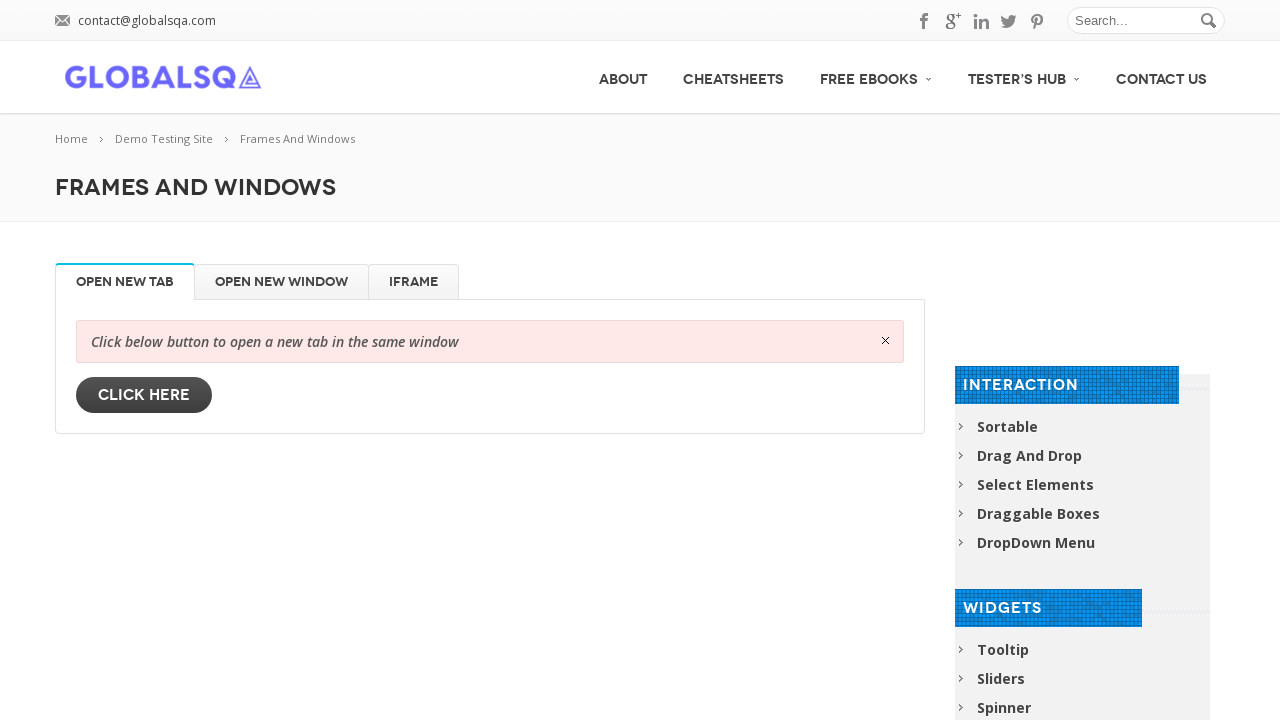

Selected 'Software Testing' filter option at (764, 659) on xpath=//div[@data-option-value='.softwaretesting']
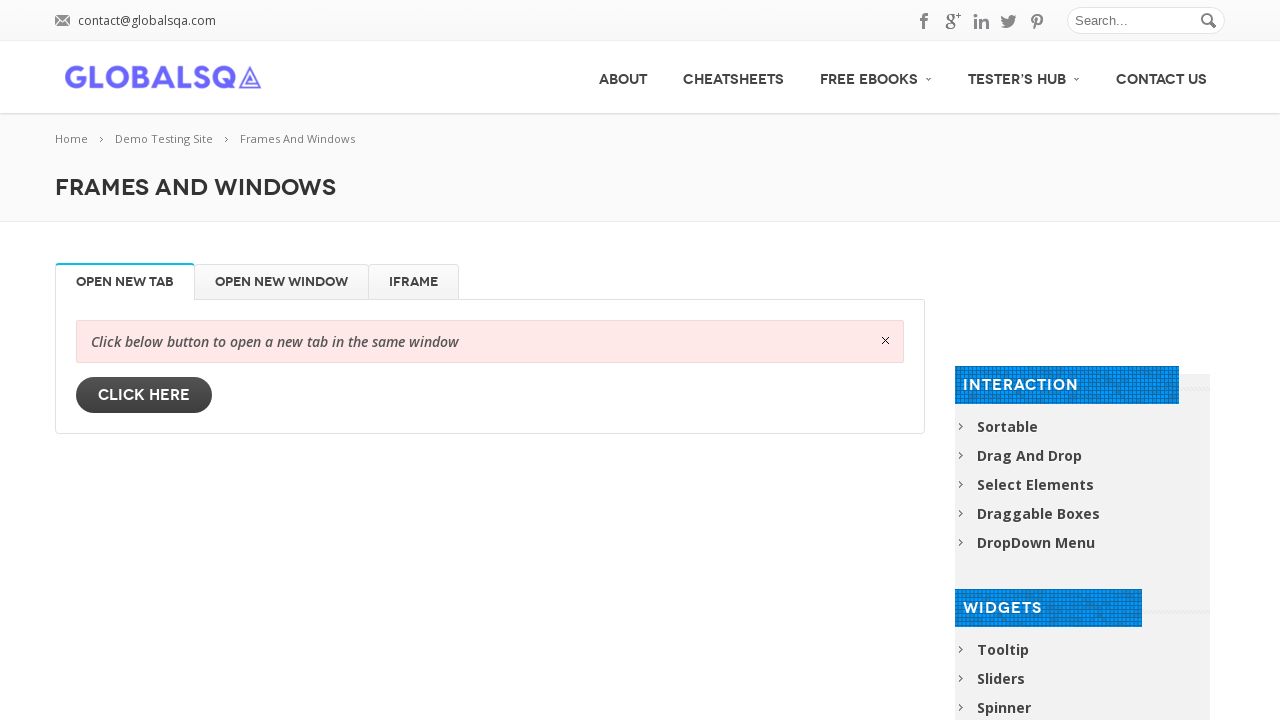

Clicked 'Manual Testing Training' image at (476, 103) on xpath=//img[@data-image-title='ManalTestingTraining']
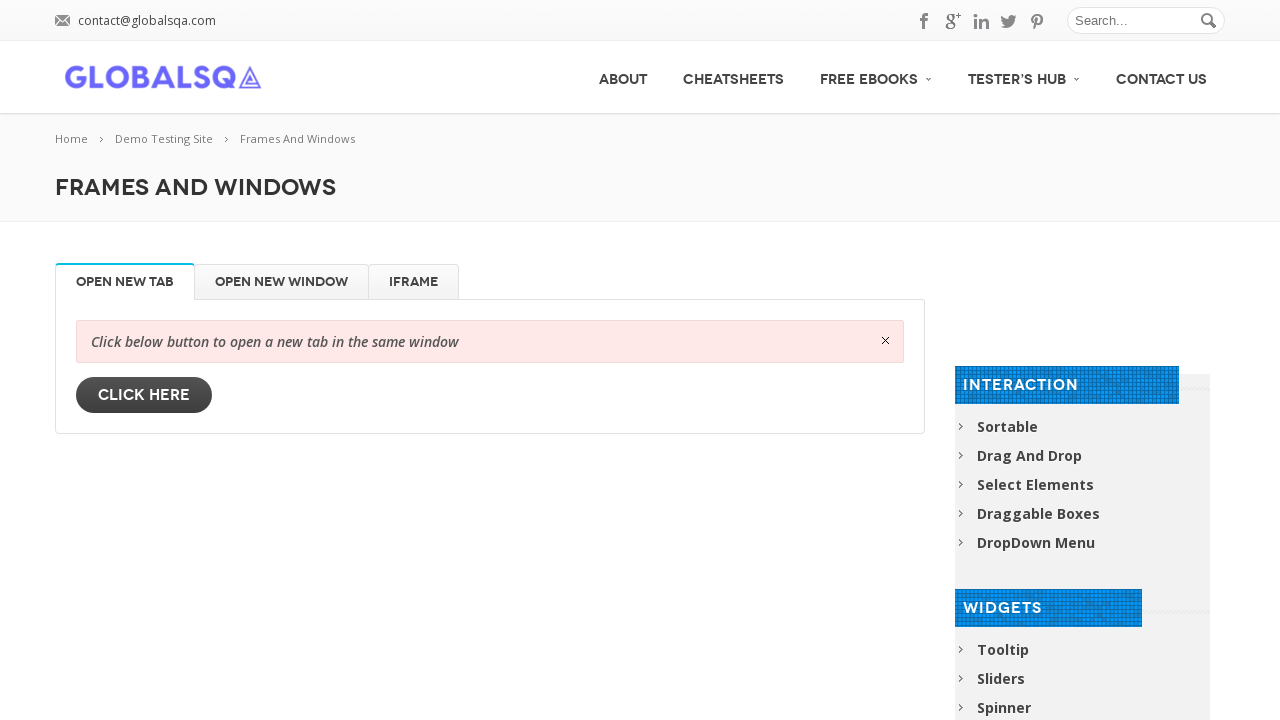

Verified 'Manual Testing Training' span is displayed
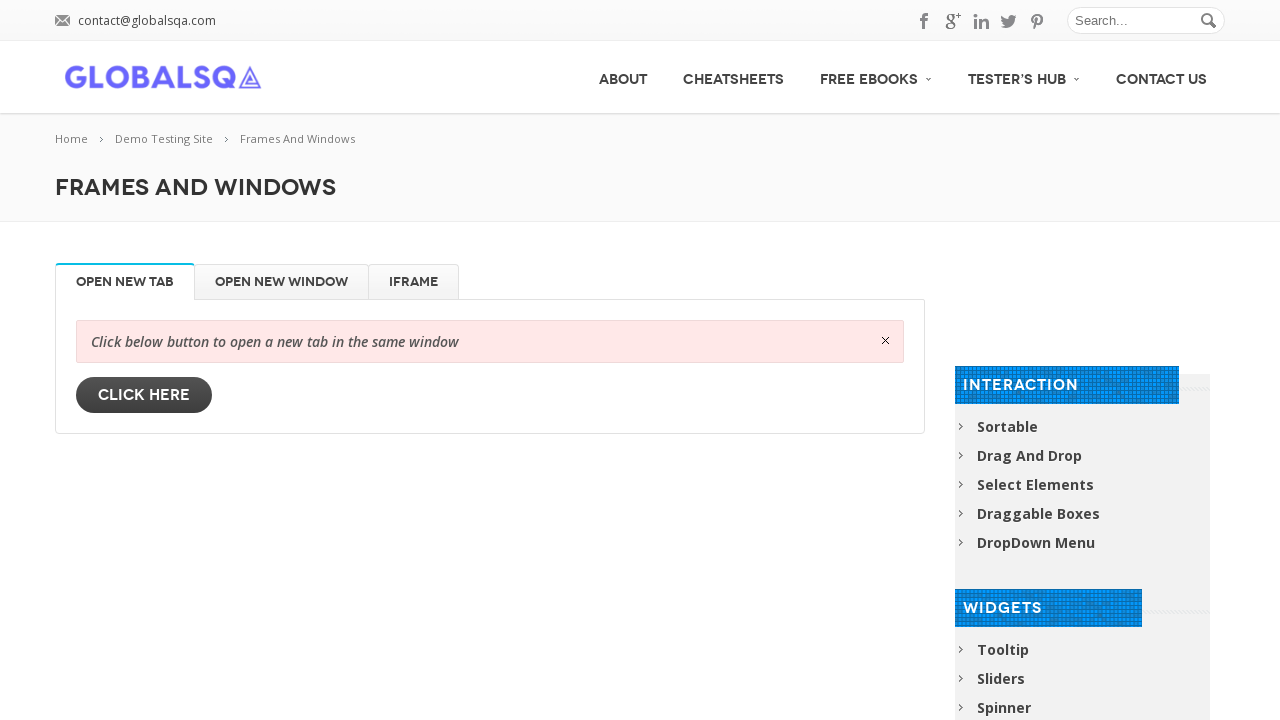

Scrolled down 250 pixels
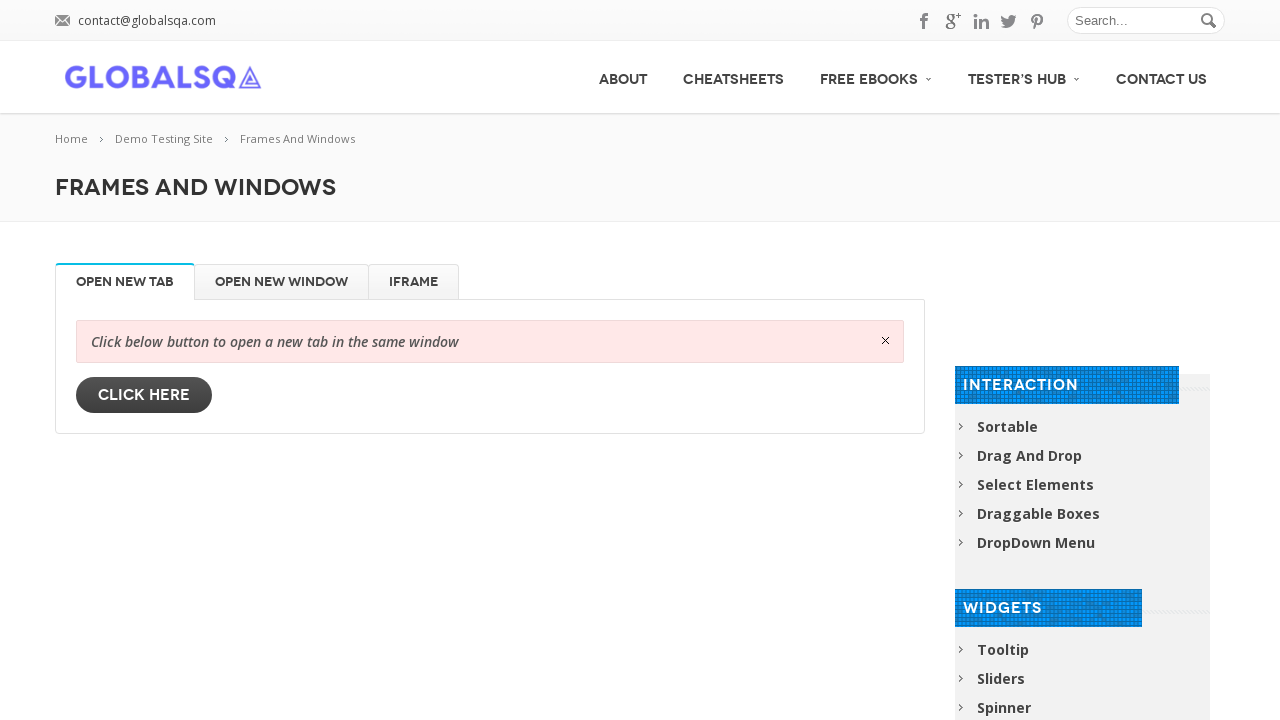

Clicked the 14th link span at (1002, 332) on (//span[@class='link_span'])[14]
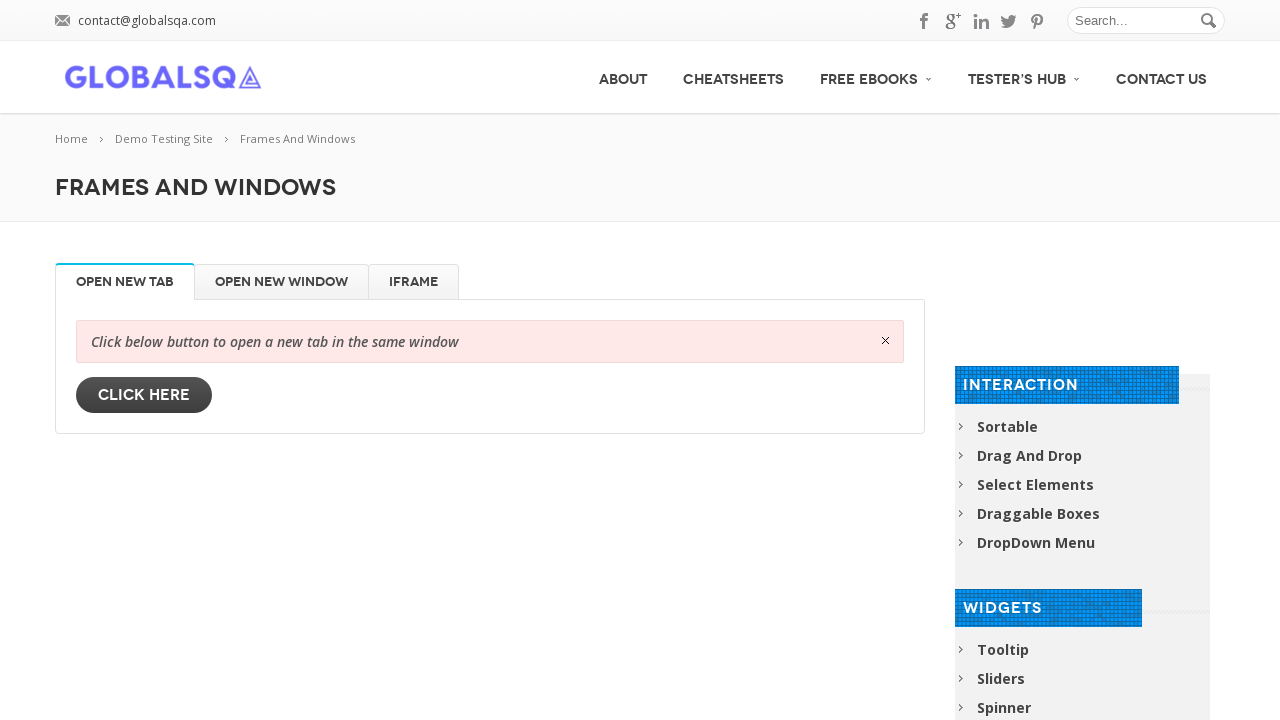

Closed new tab
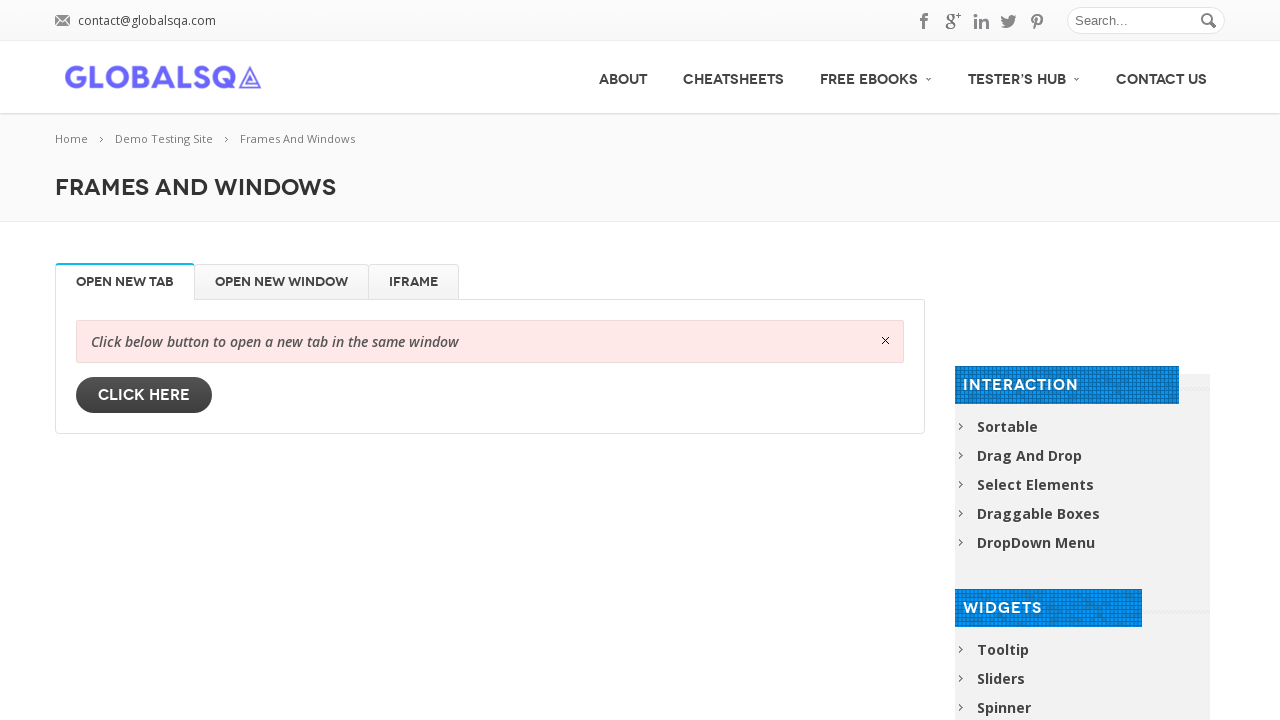

Navigated to Alerts demo page
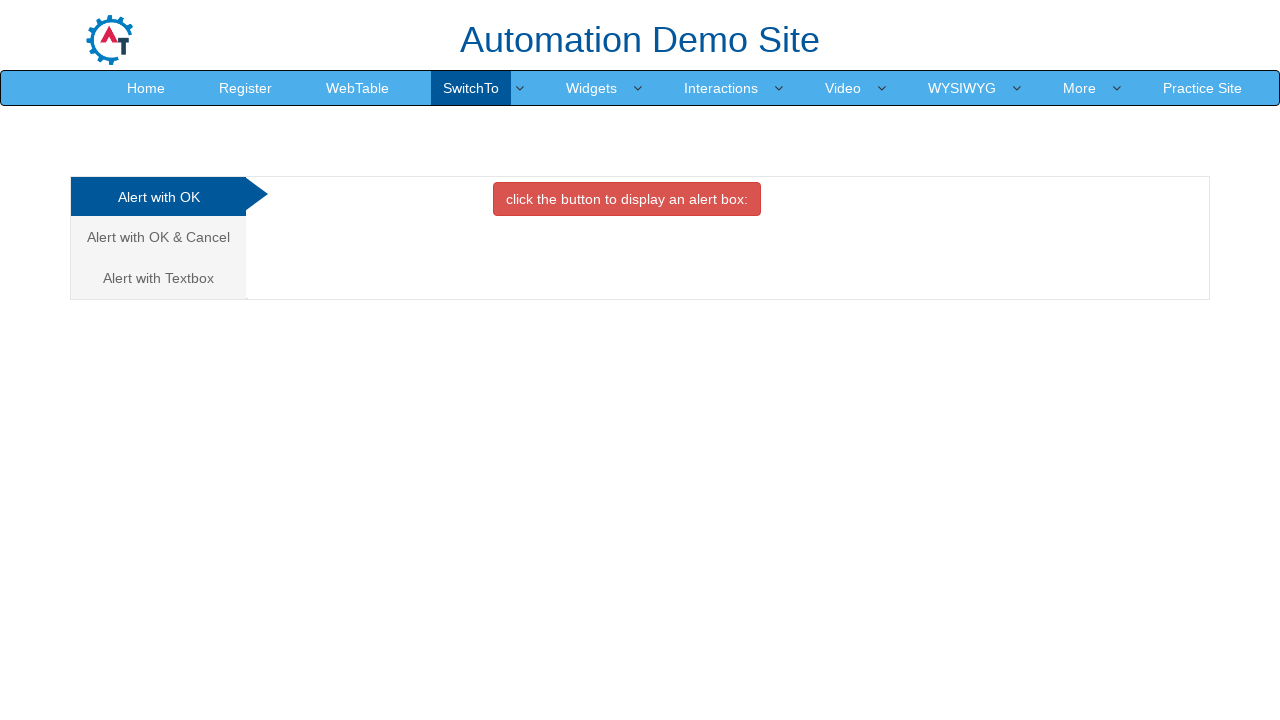

Clicked Cancel Tab at (158, 237) on xpath=//a[@href='#CancelTab']
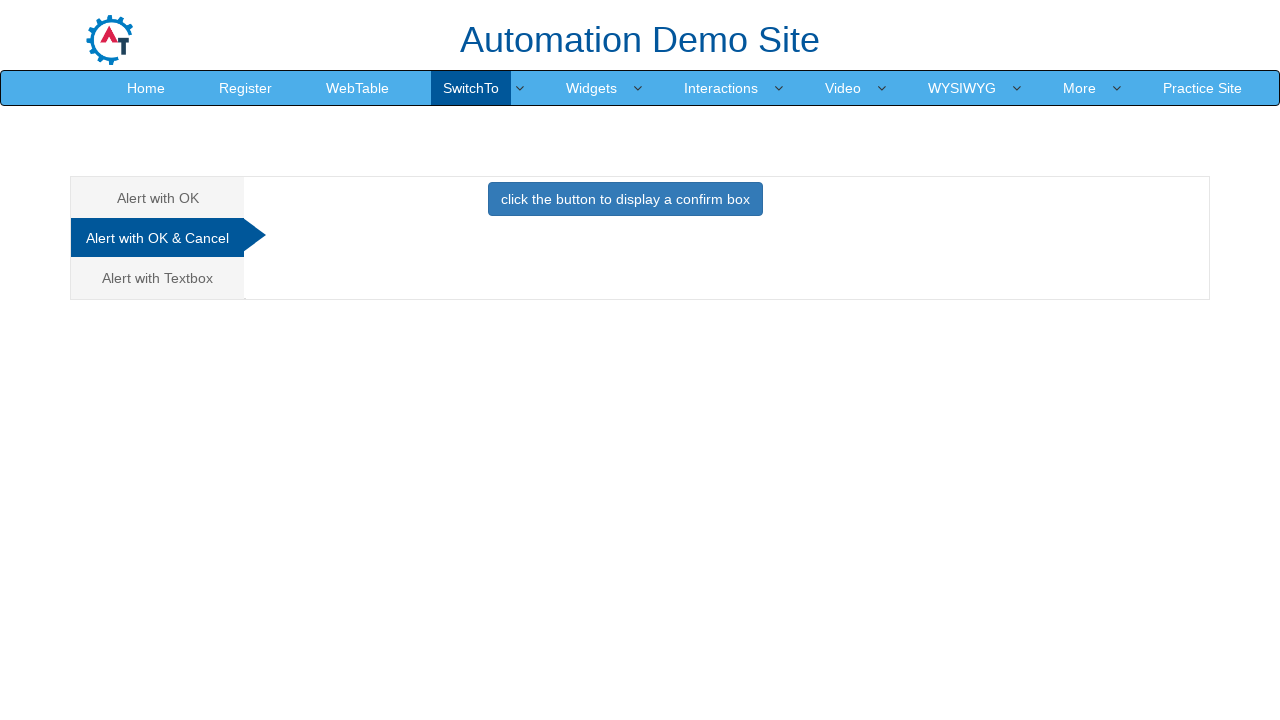

Clicked button to trigger alert at (625, 199) on xpath=//div[@id='CancelTab']/button
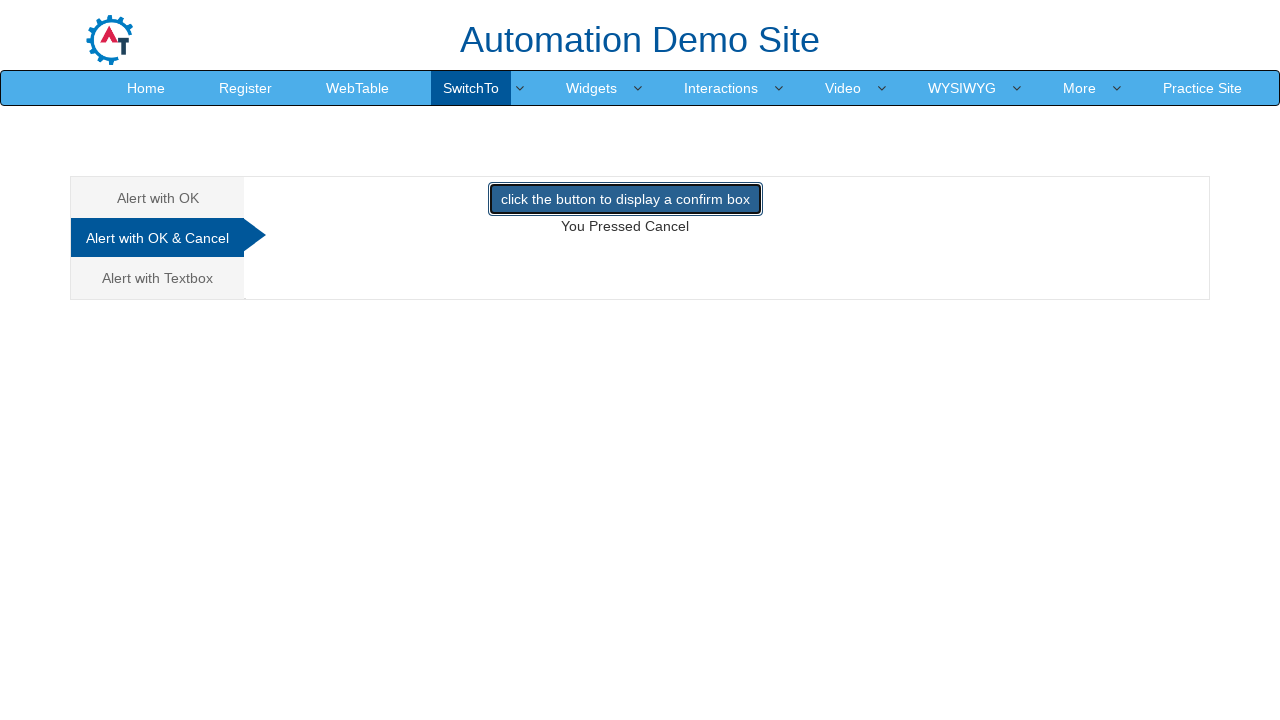

Set up alert handler to dismiss dialogs
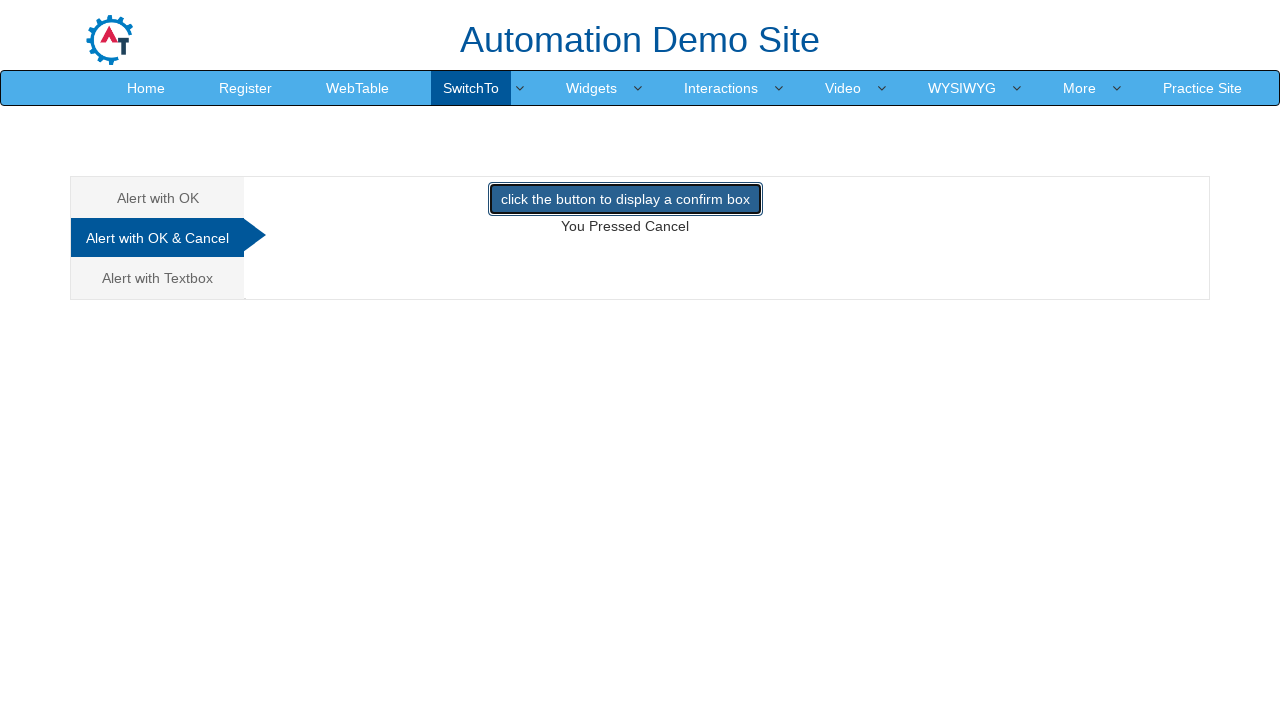

Verified 'You Pressed Cancel' text is displayed
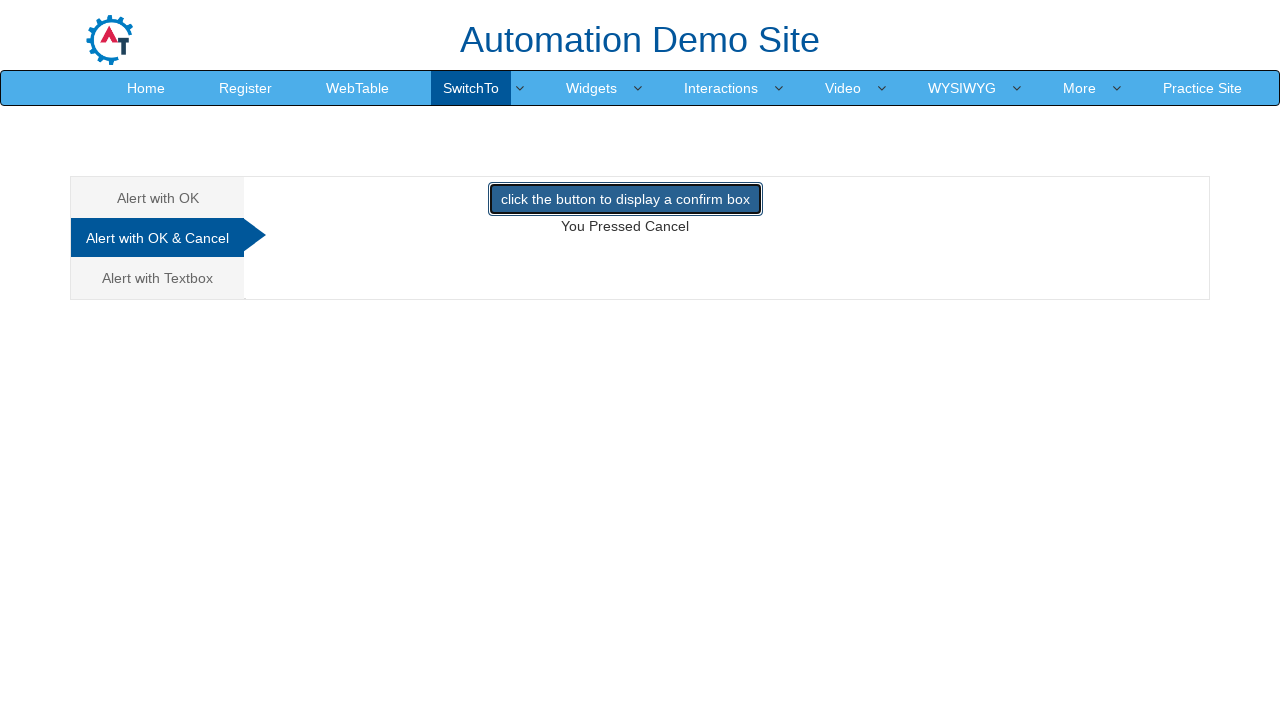

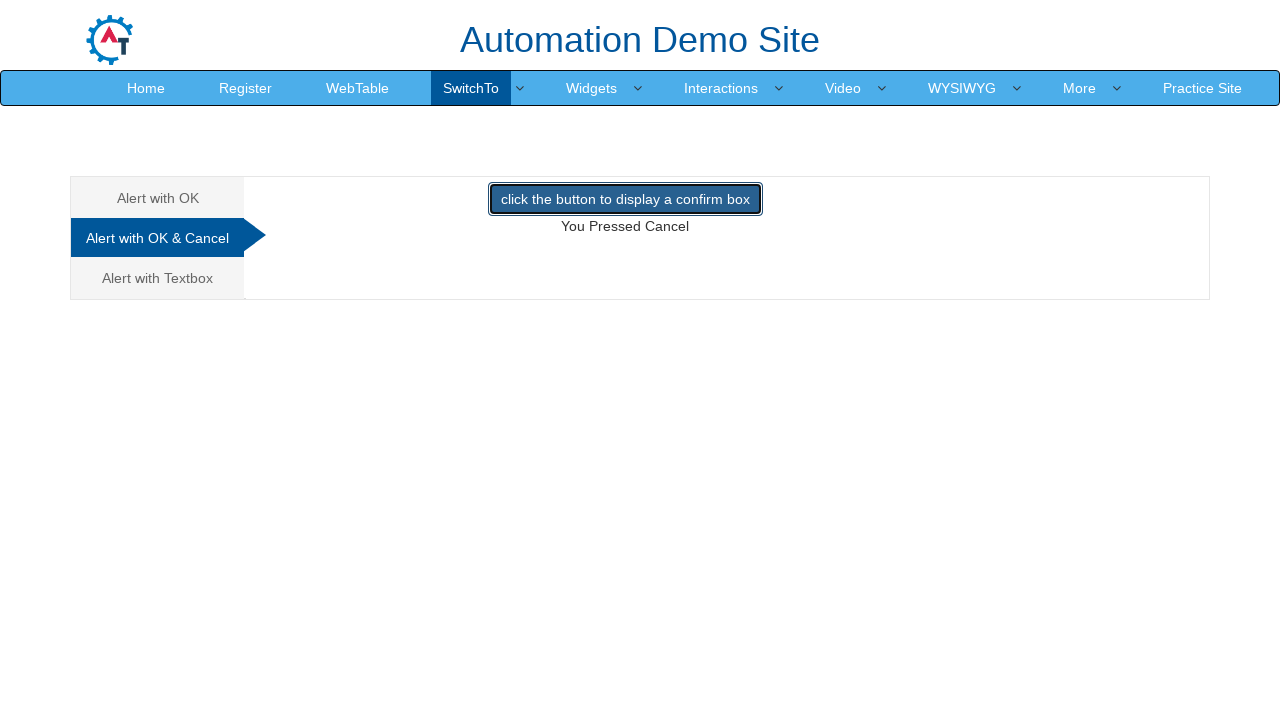